Tests static dropdown selection functionality by selecting different options using various methods (by index, visible text, and value)

Starting URL: https://rahulshettyacademy.com/dropdownsPractise/

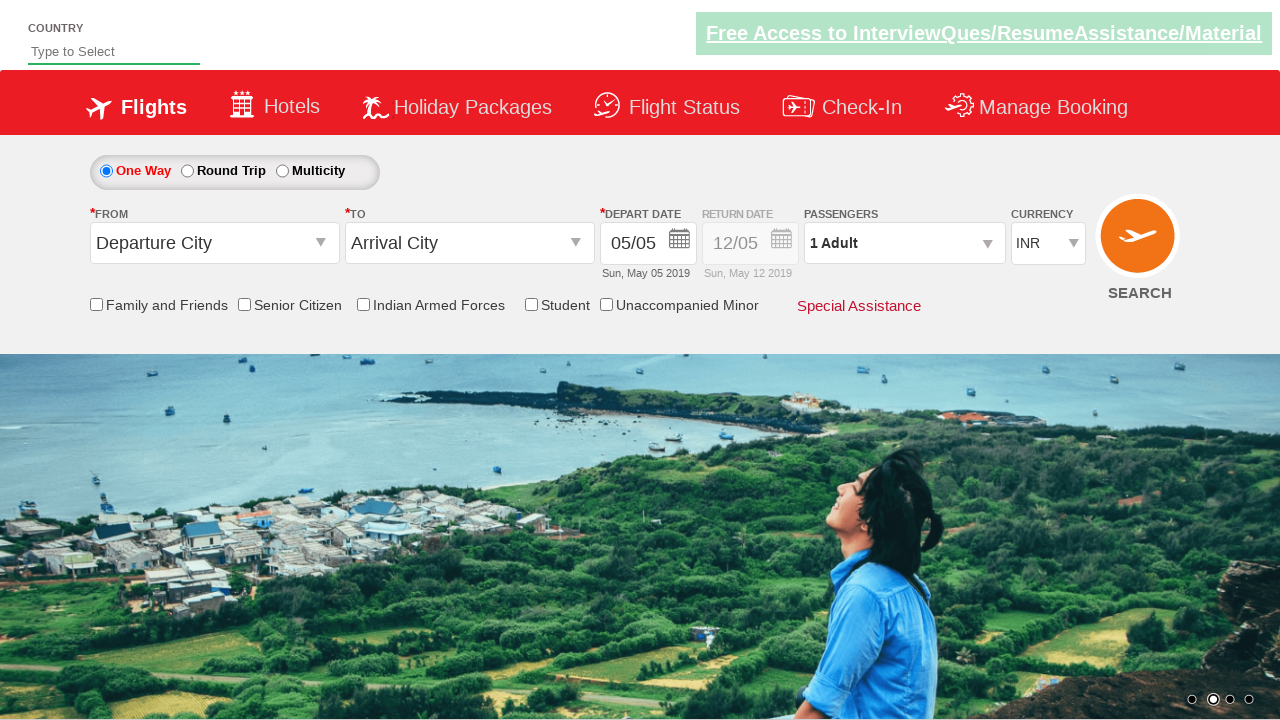

Selected dropdown option by index 1 on #ctl00_mainContent_DropDownListCurrency
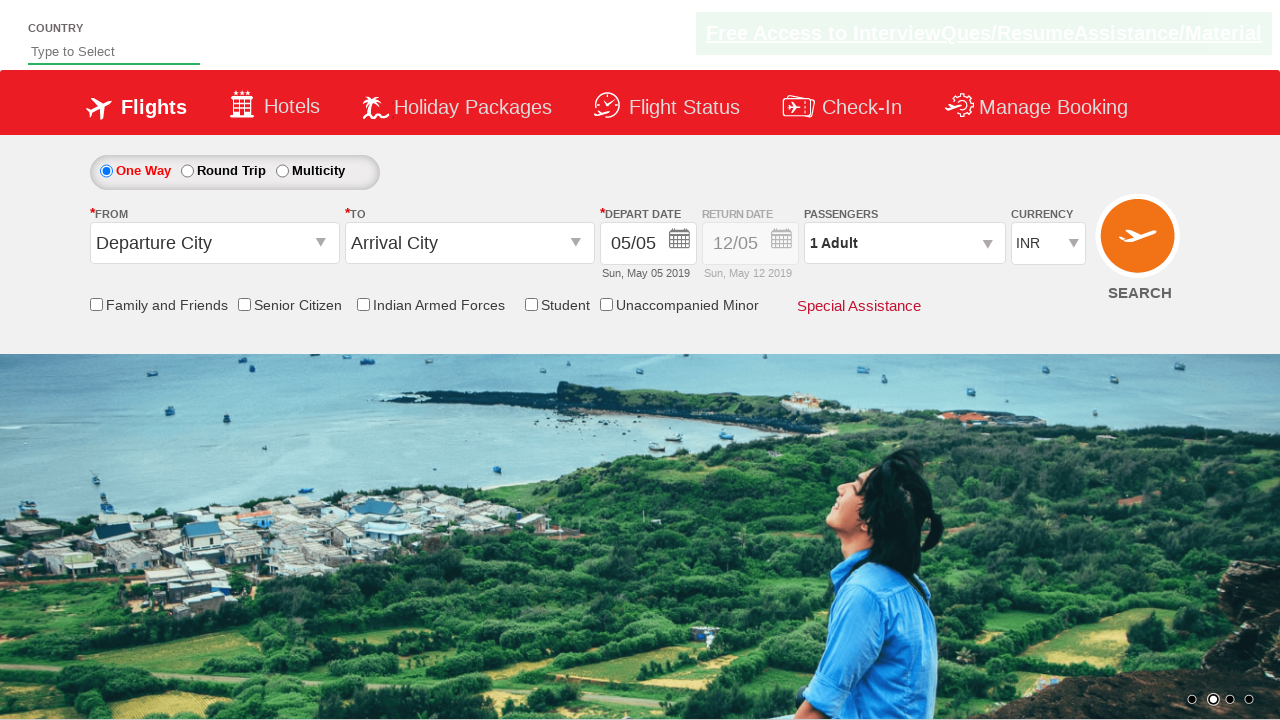

Selected dropdown option by visible text 'AED' on #ctl00_mainContent_DropDownListCurrency
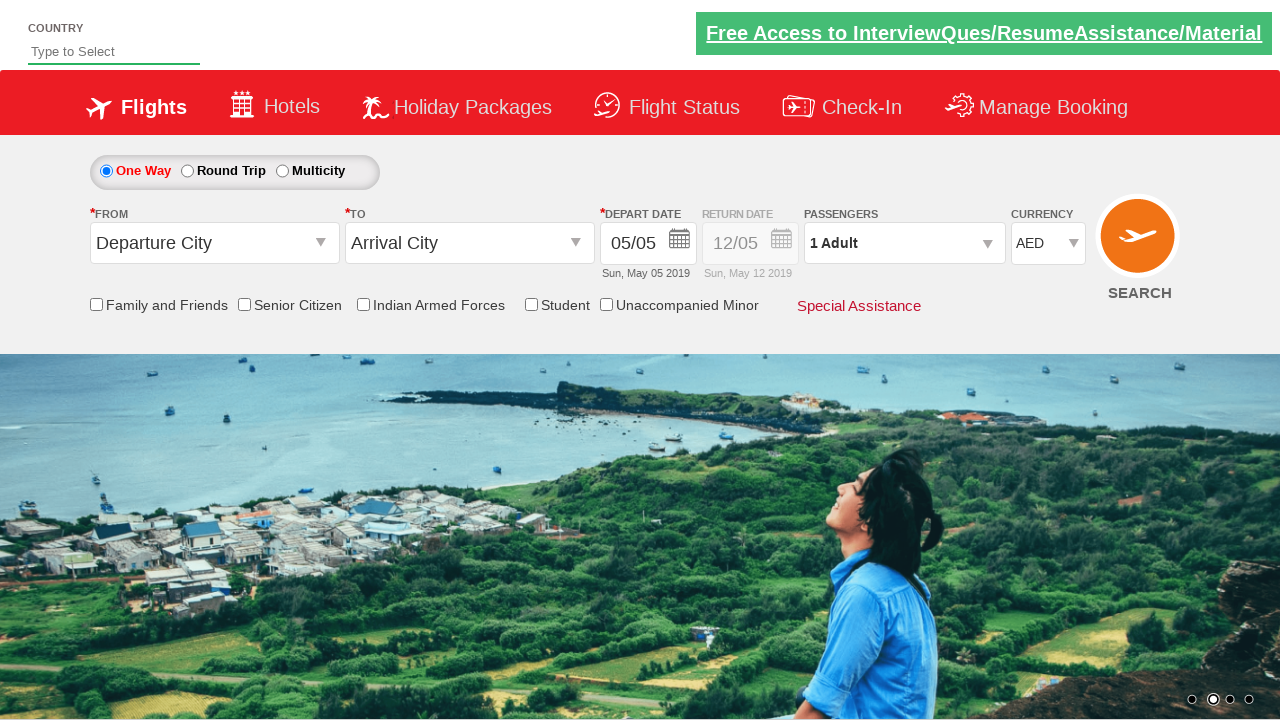

Selected dropdown option by value 'INR' on #ctl00_mainContent_DropDownListCurrency
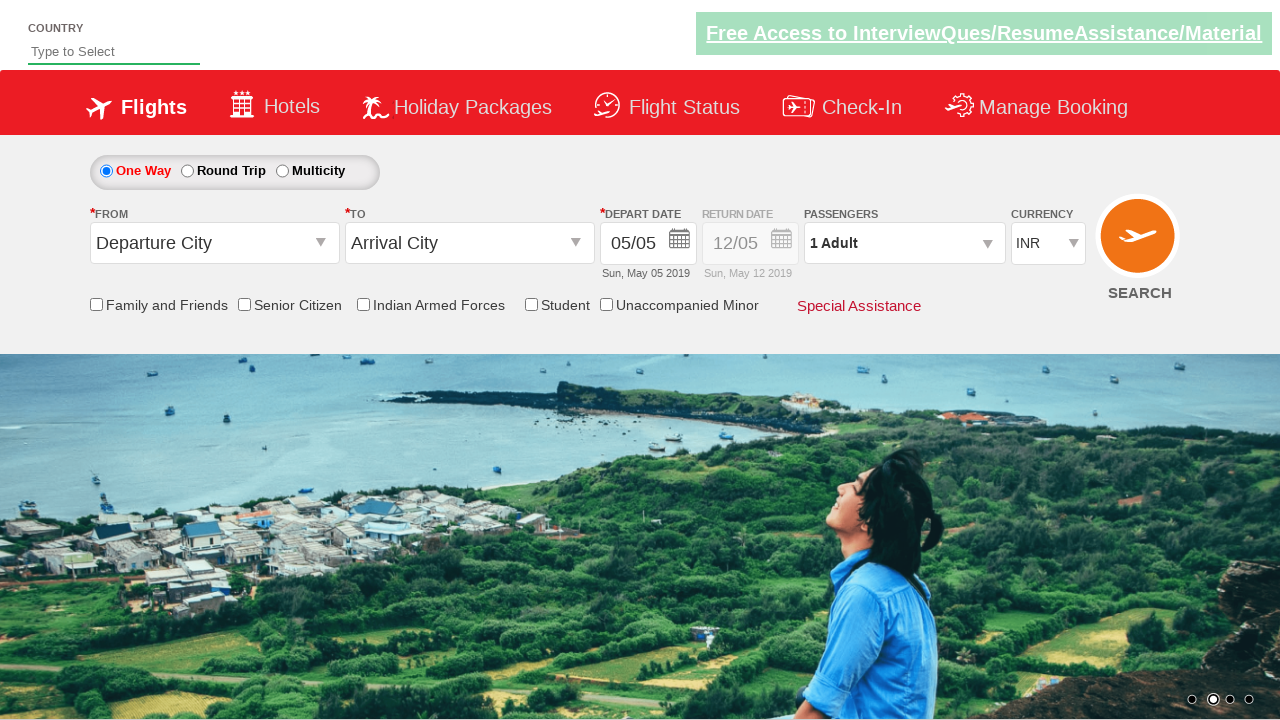

Retrieved selected dropdown value
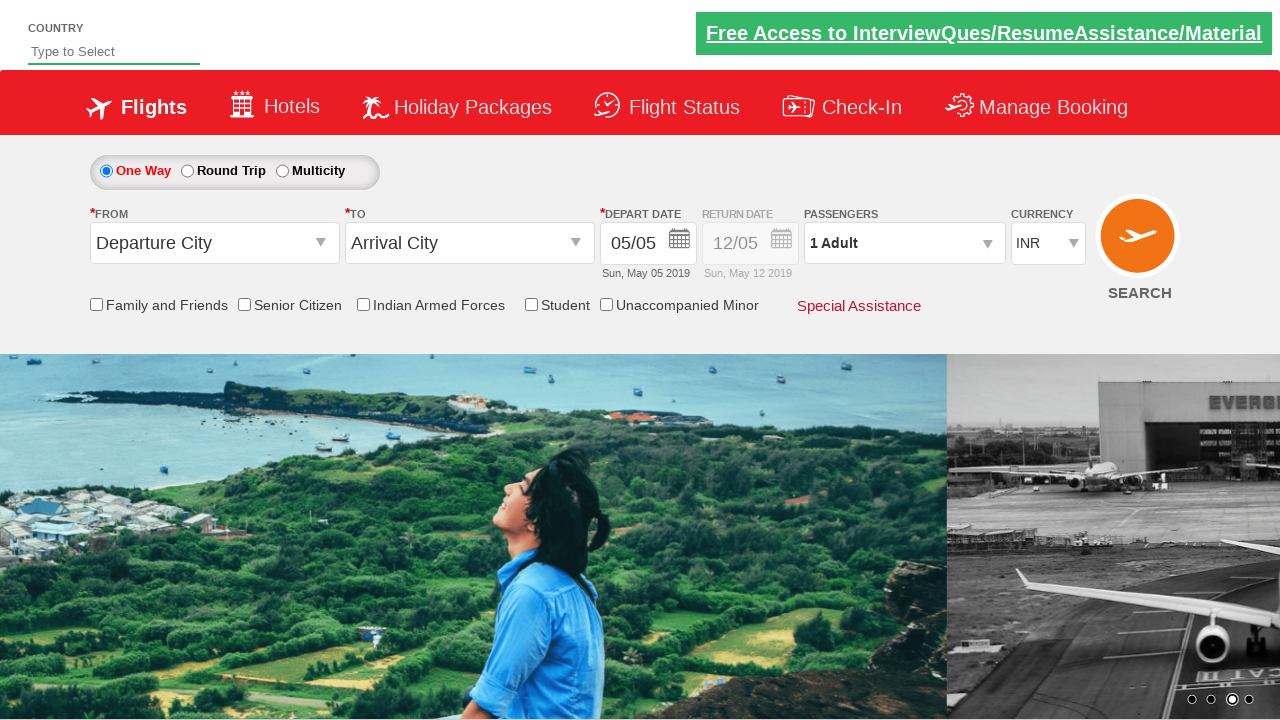

Verified selected option is 'INR'
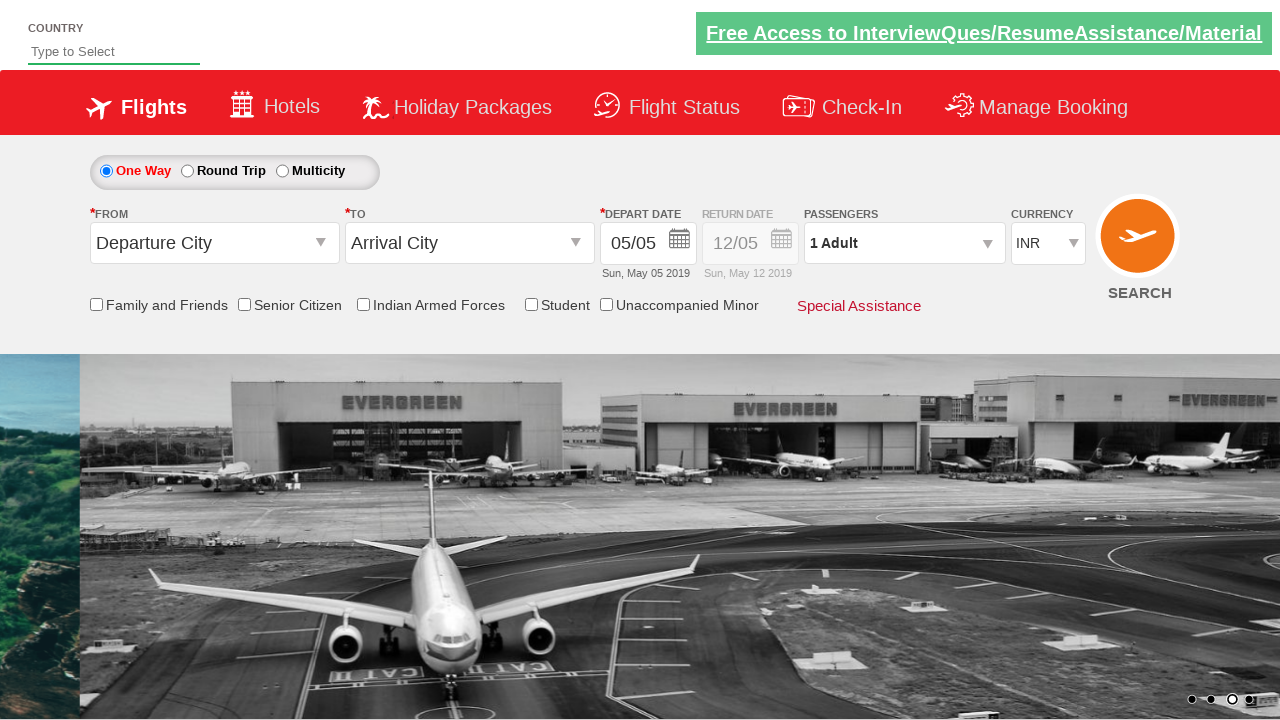

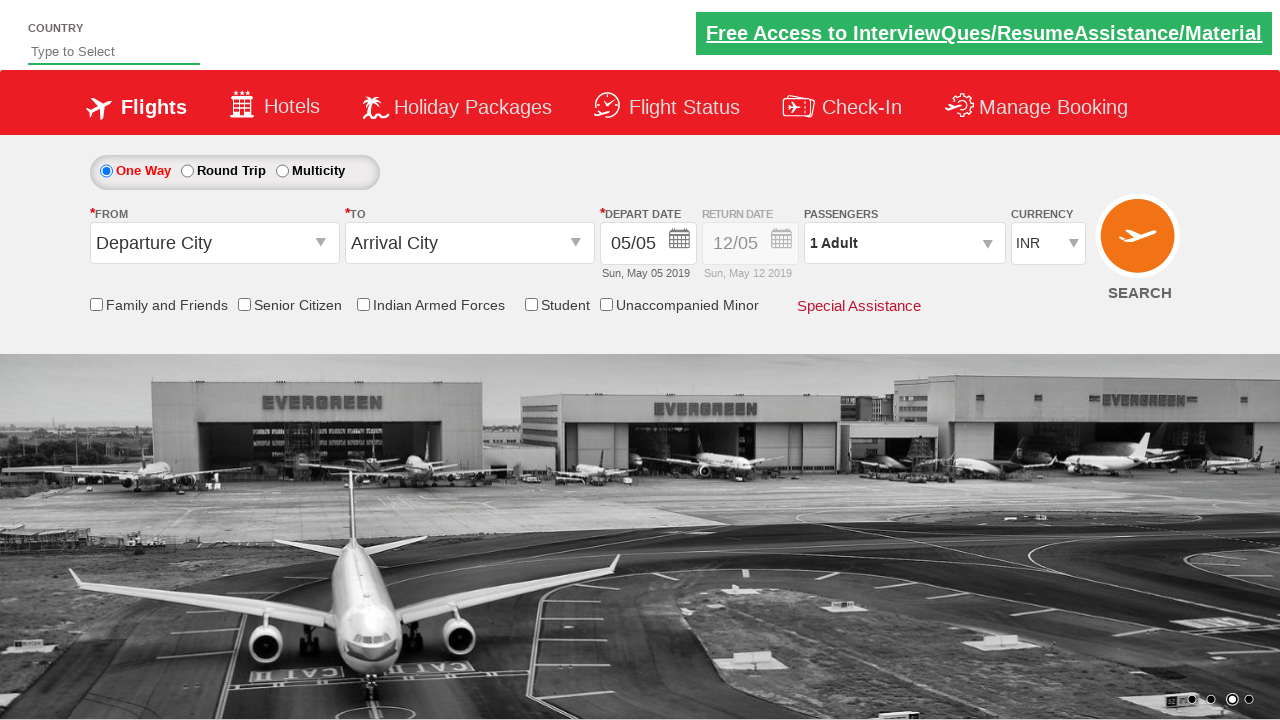